Tests handling a JavaScript confirm dialog by clicking a button that triggers a confirm and dismissing it

Starting URL: https://the-internet.herokuapp.com/javascript_alerts

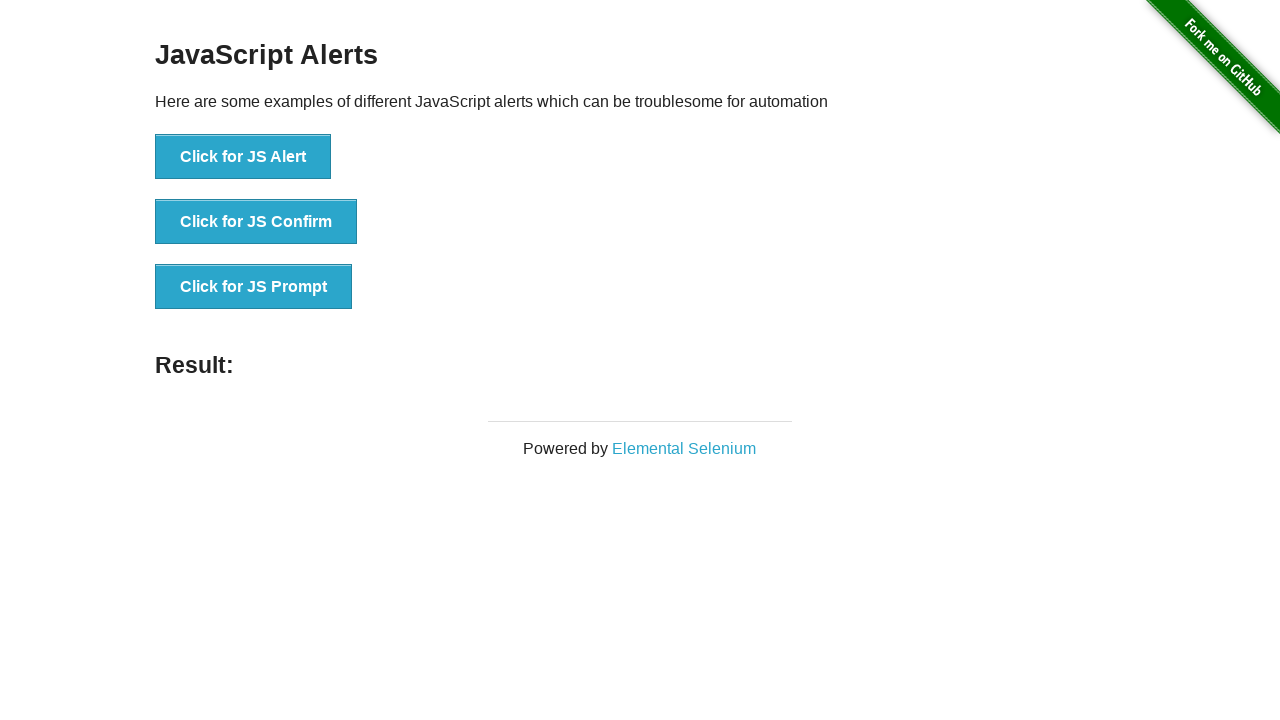

Set up dialog handler to dismiss confirm dialogs
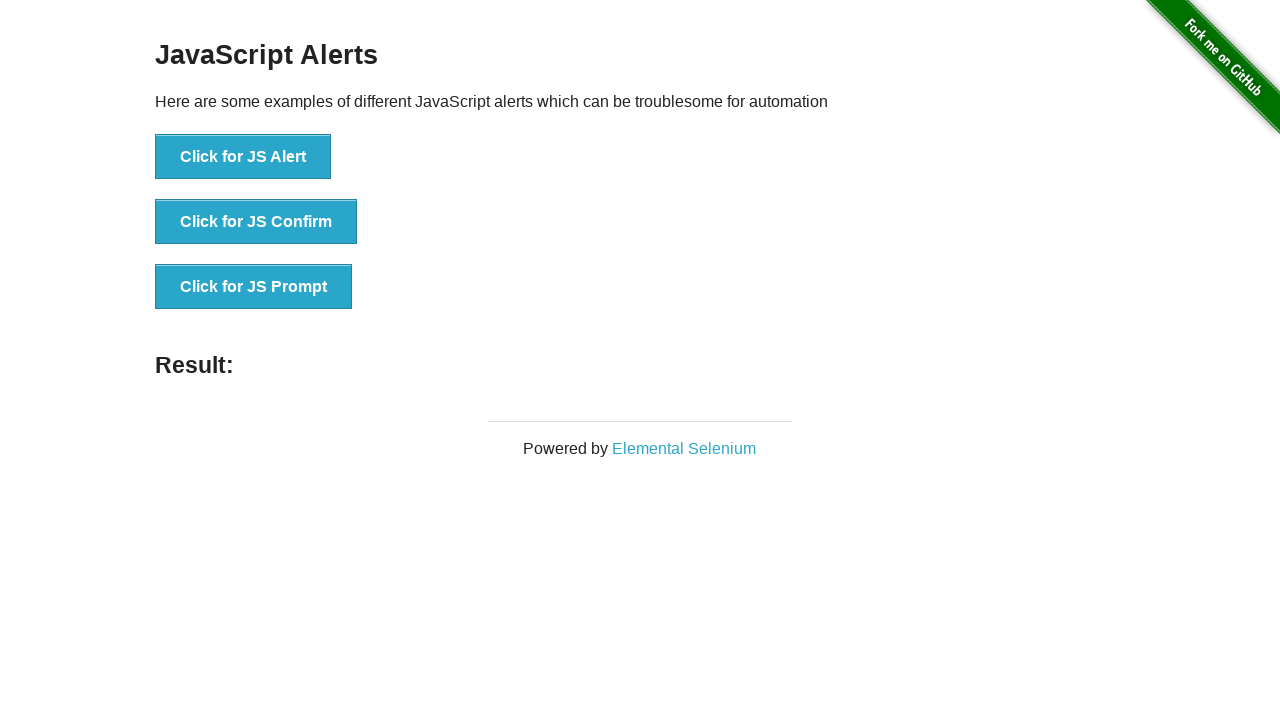

Clicked the 'Click for JS Confirm' button to trigger JavaScript confirm dialog at (256, 222) on xpath=//button[text()='Click for JS Confirm']
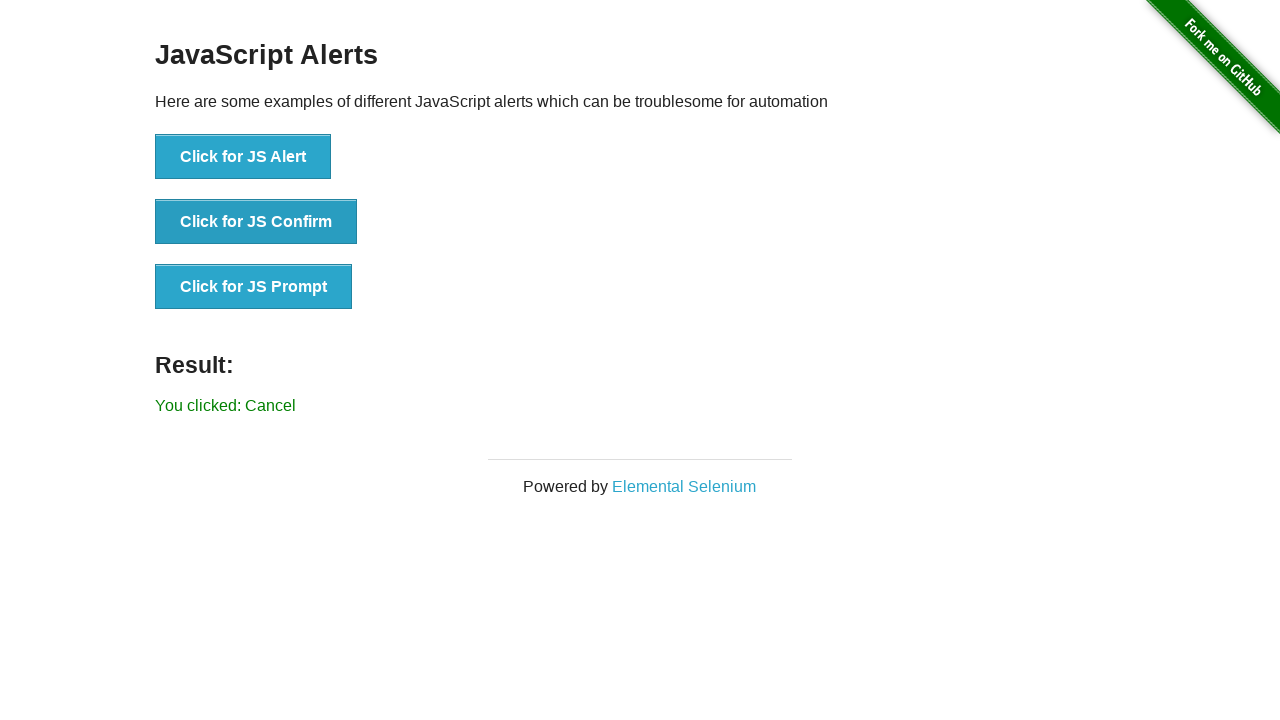

Confirmed that dismiss action resulted in 'You clicked: Cancel' message
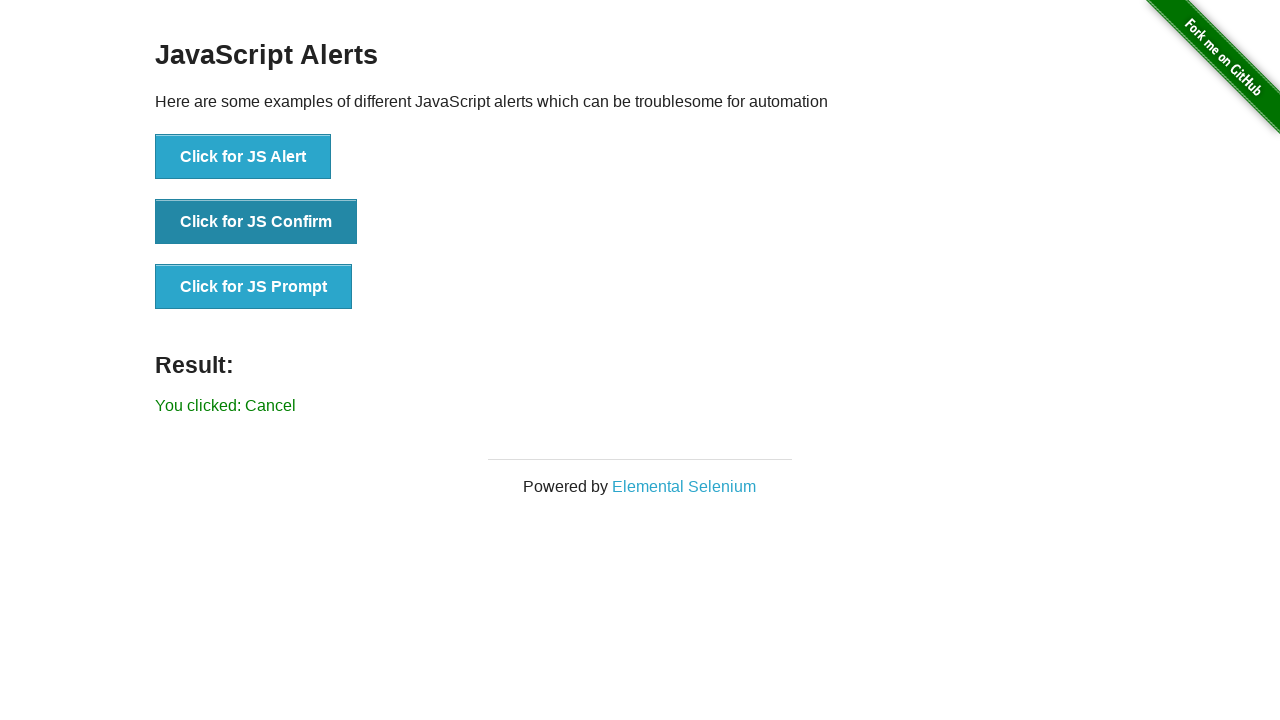

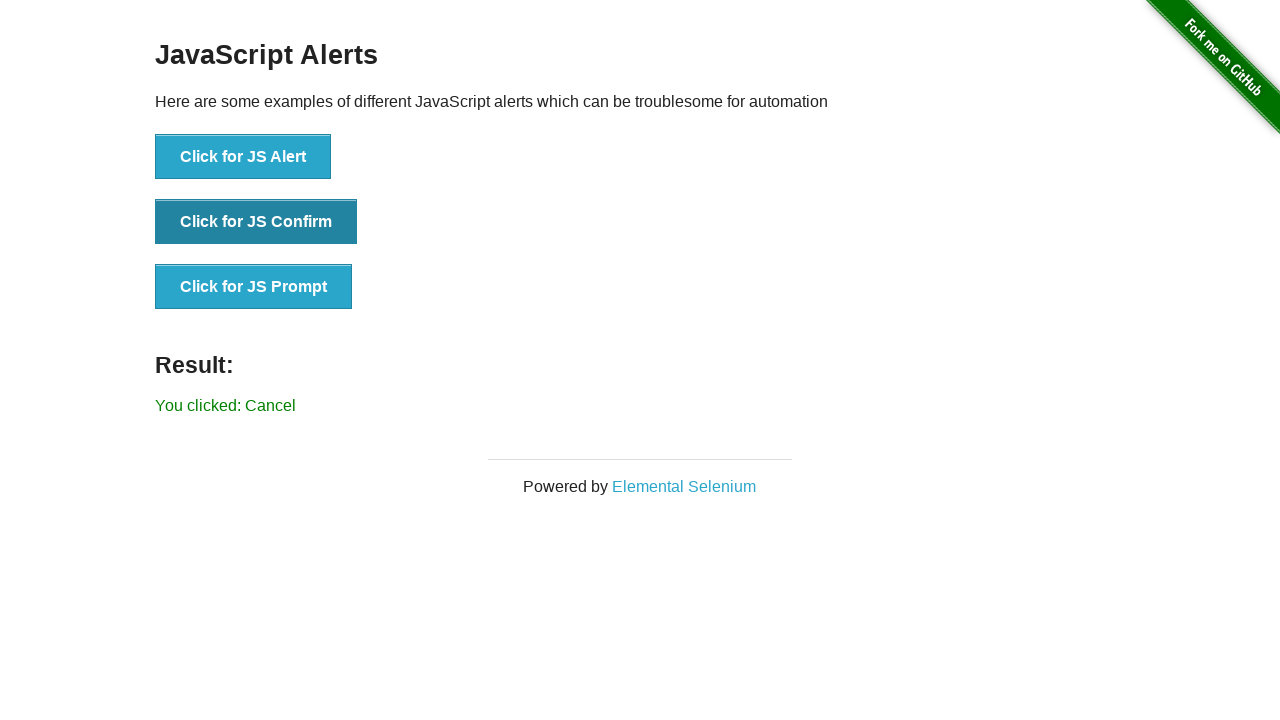